Tests navigation to login cabinet by clicking the menu toggle, then clicking the personal cabinet link, and verifying redirect to login page

Starting URL: https://5verst.ru/

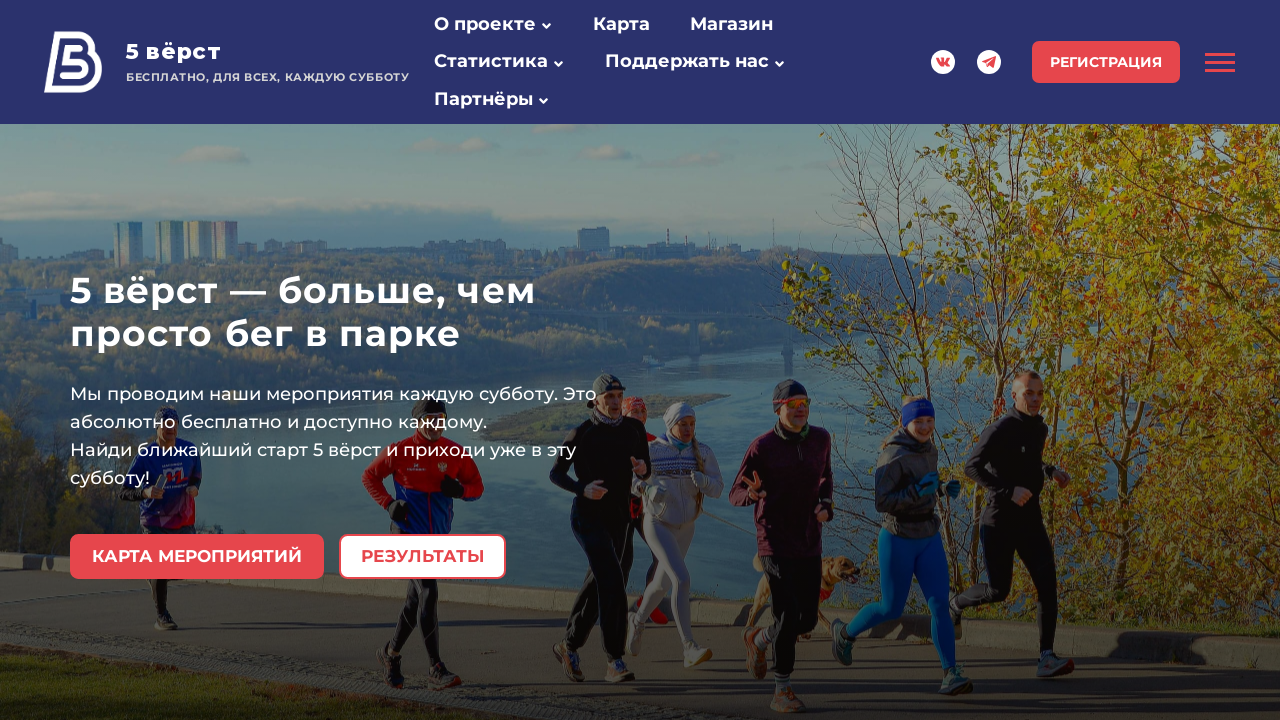

Clicked menu toggle button to open navigation menu at (1220, 62) on button.knd-offcanvas-toggle >> nth=0
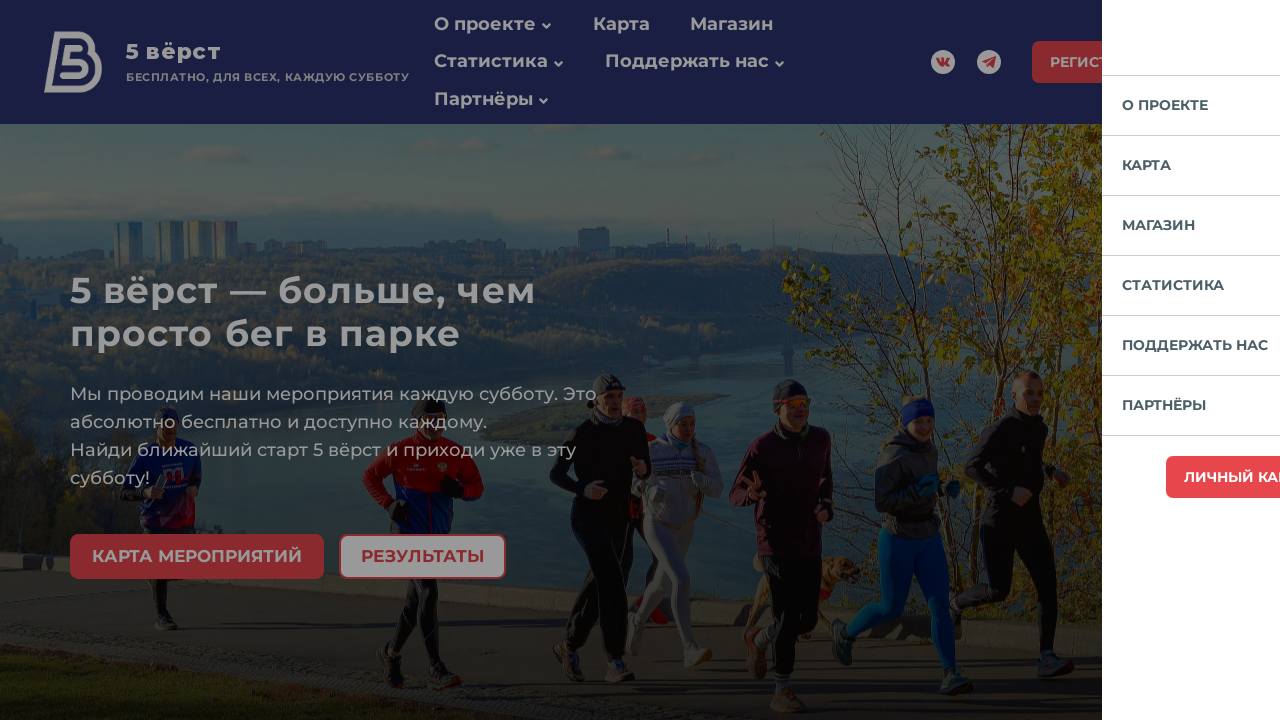

Personal cabinet login link became visible
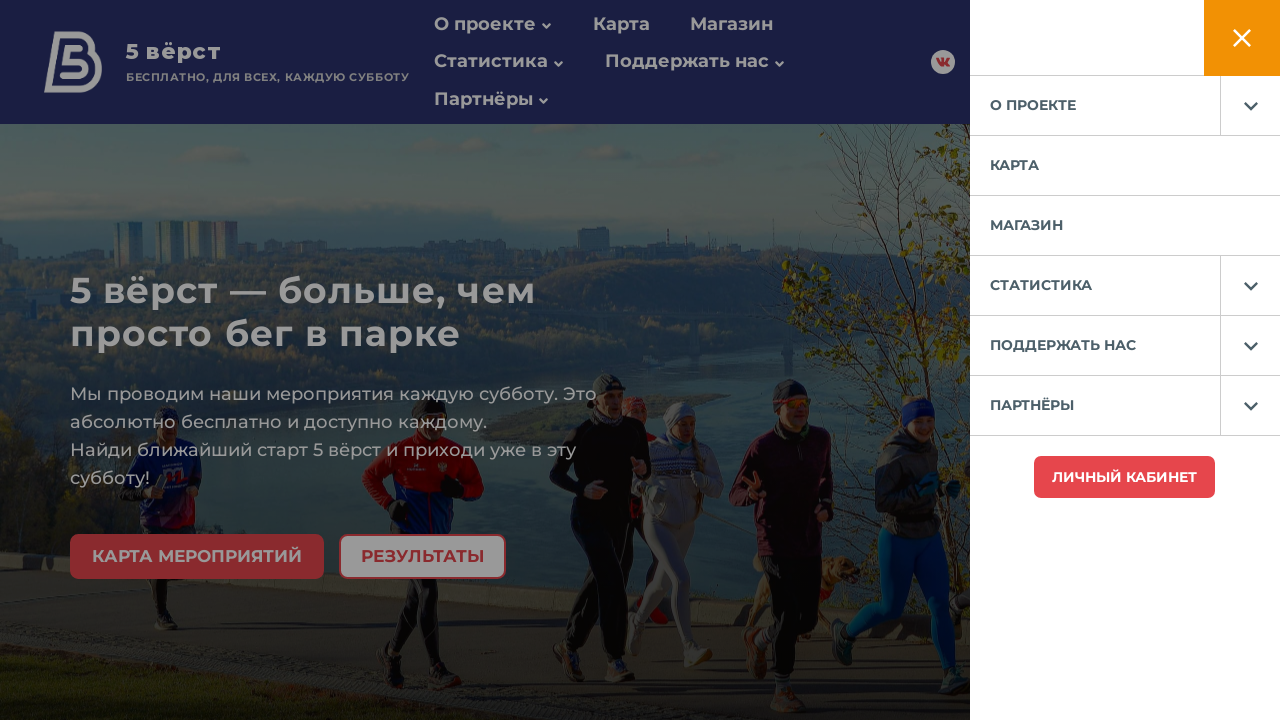

Clicked personal cabinet login link using JavaScript
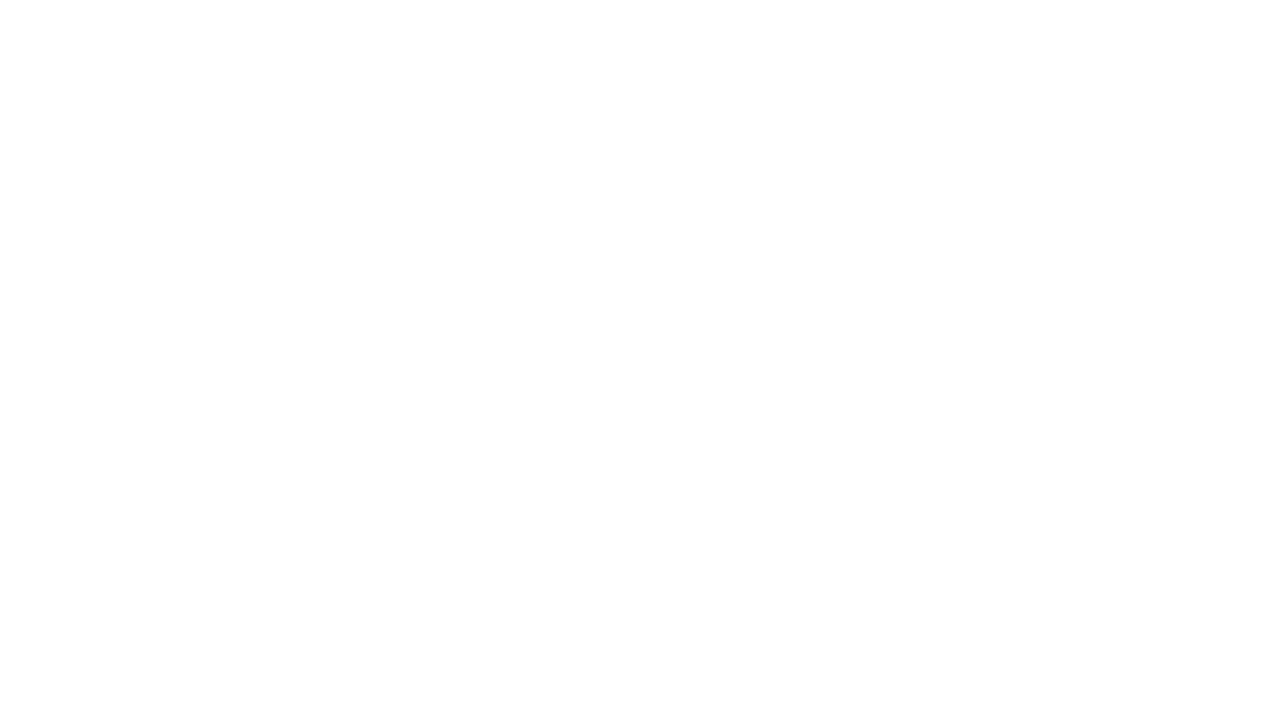

Successfully navigated to login page at https://my.5verst.ru/#/login
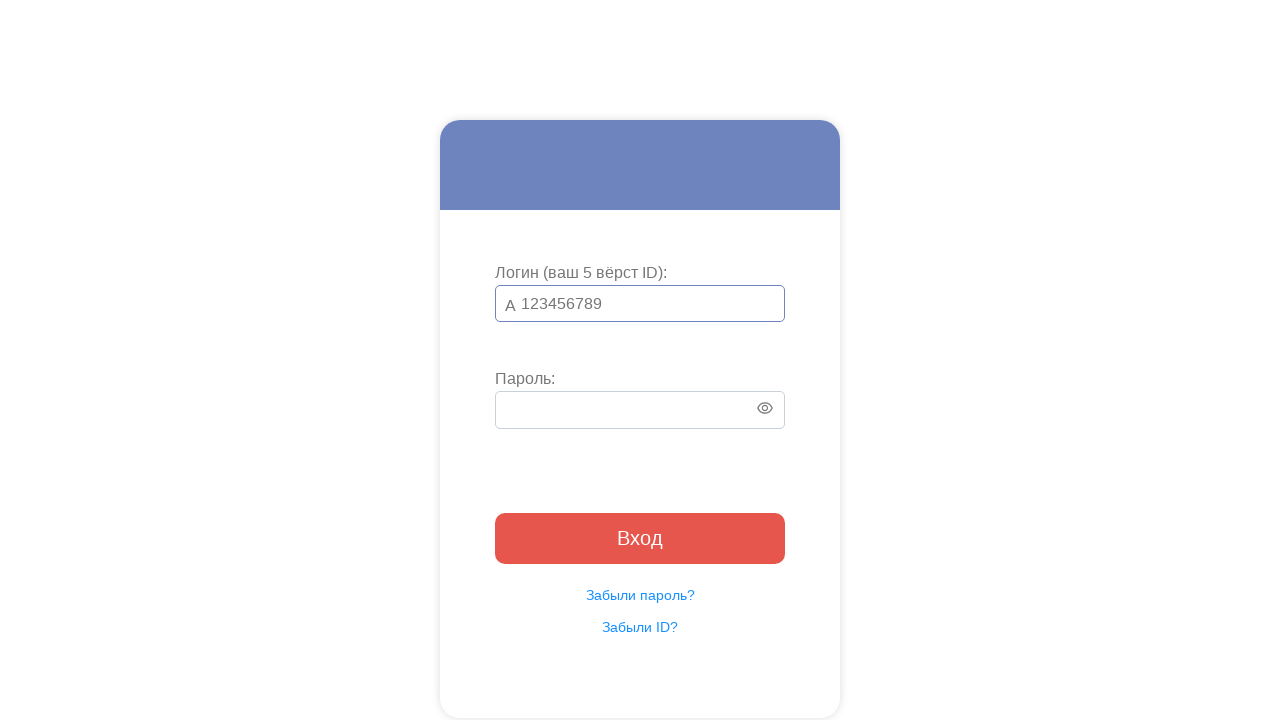

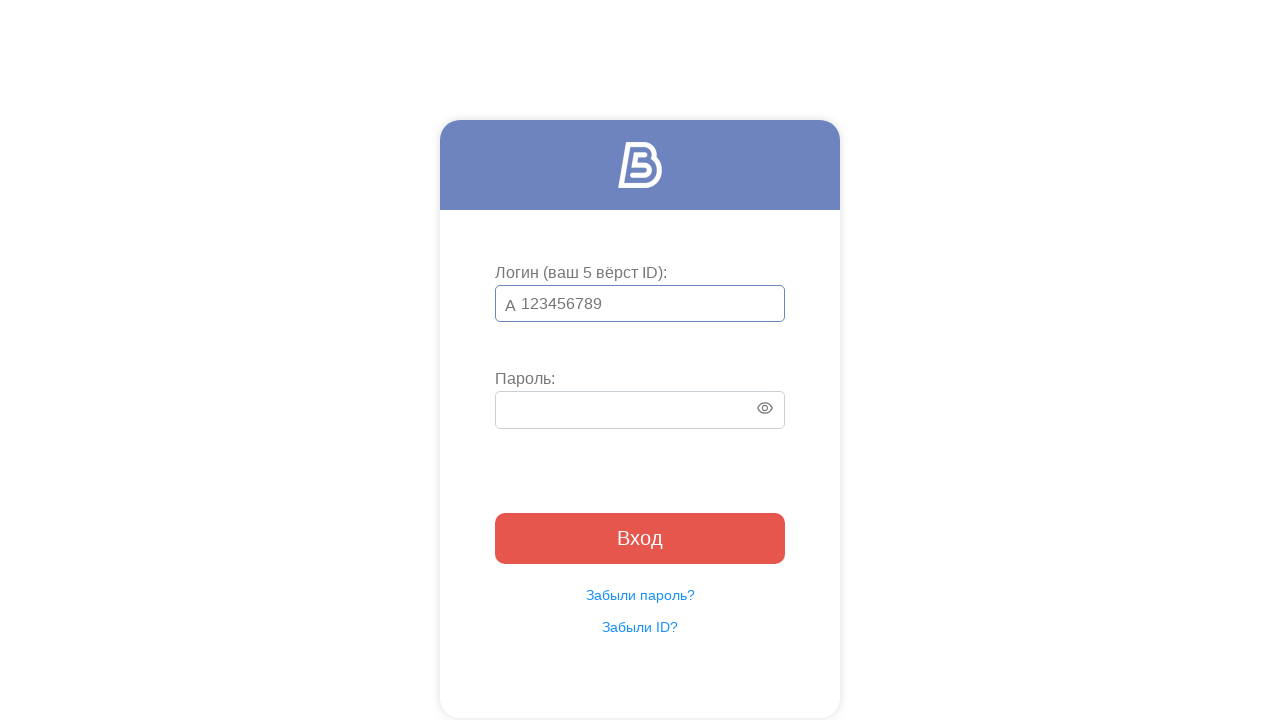